Tests a drag and drop puzzle game by navigating to the puzzle page, dragging each numbered piece to its corresponding drop zone, and verifying the success alert message appears.

Starting URL: https://material.playwrightvn.com/

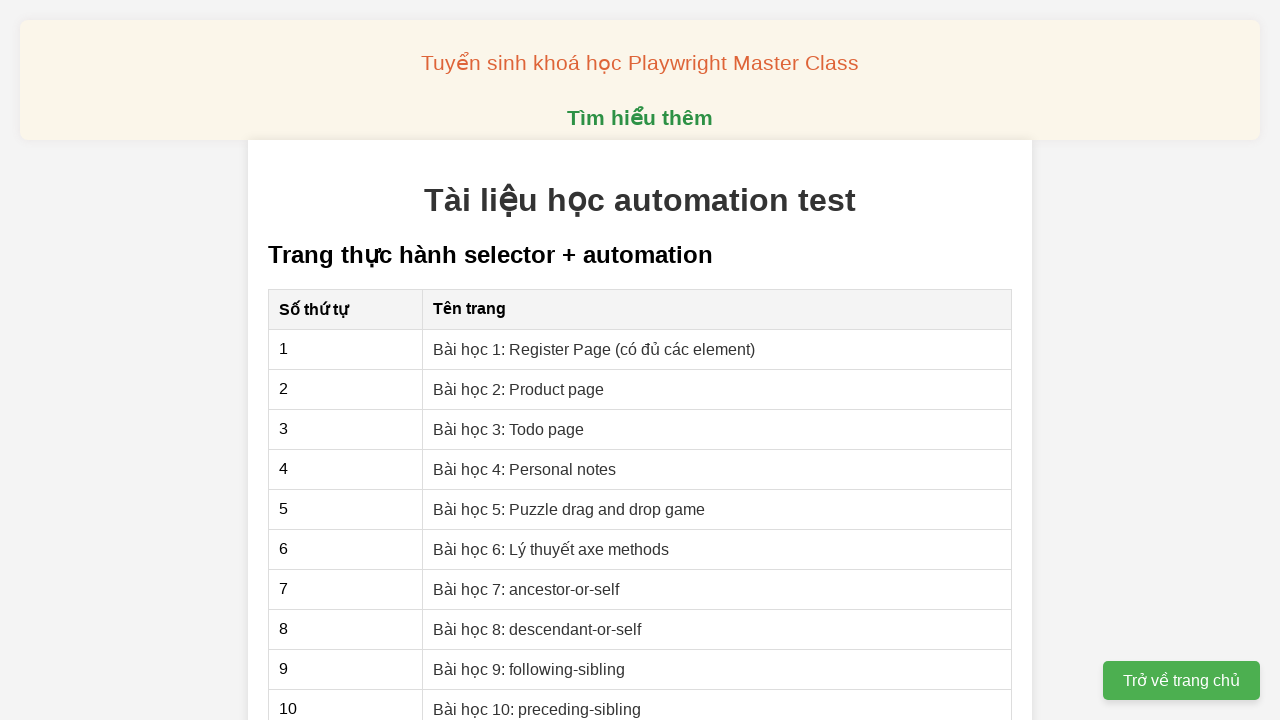

Clicked on Puzzle drag and drop game lesson link at (569, 509) on xpath=//a[normalize-space(text())='Bài học 5: Puzzle drag and drop game']
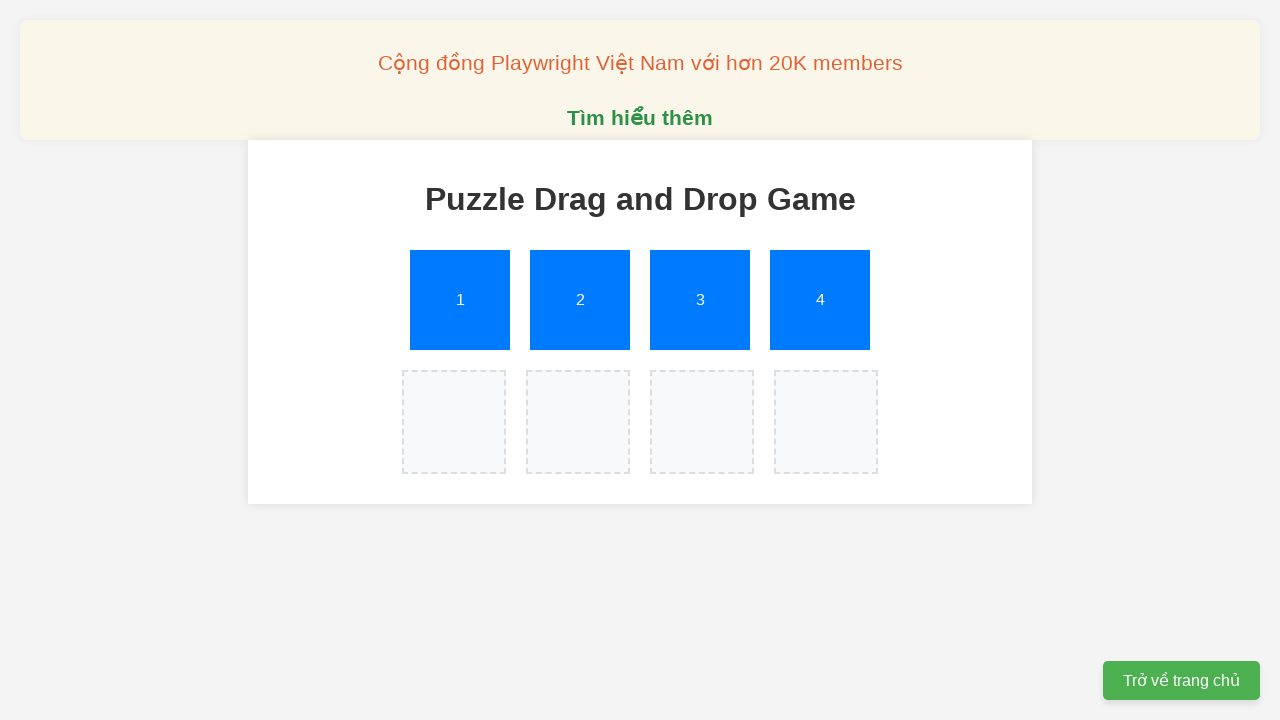

Puzzle container loaded
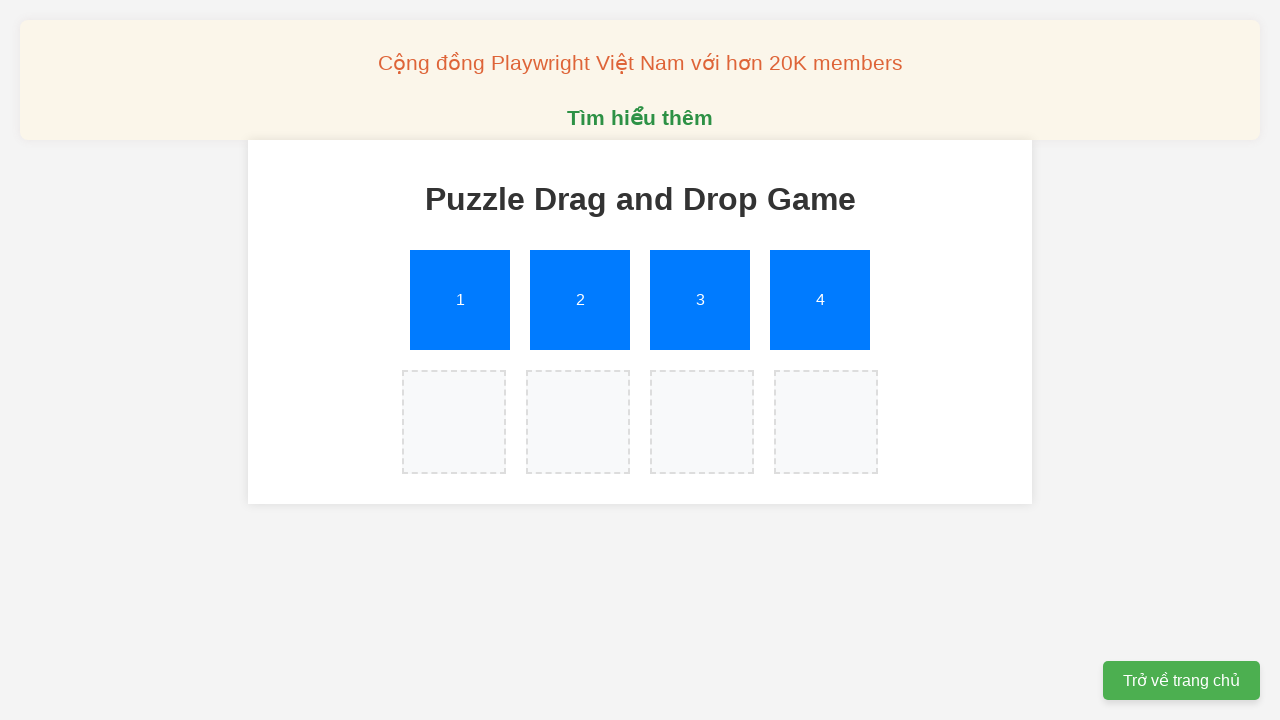

Retrieved puzzle piece count: 4
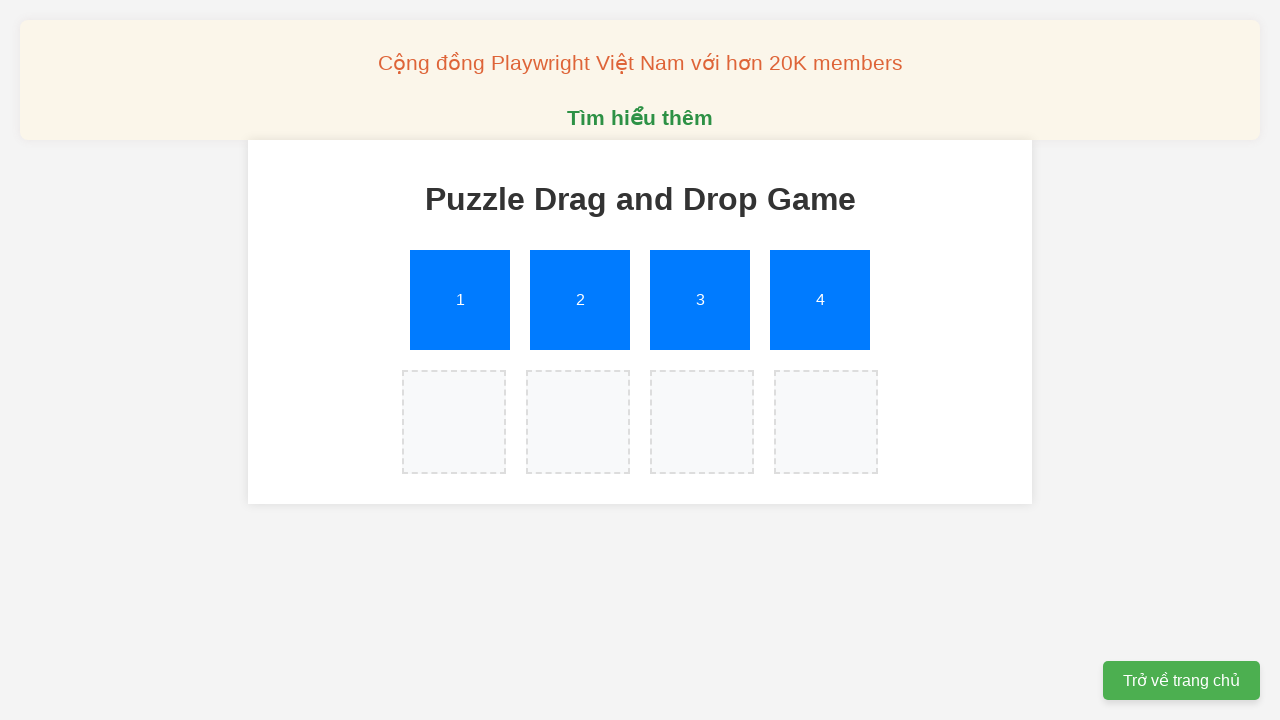

Dragged puzzle piece 1 to its corresponding drop zone at (454, 422)
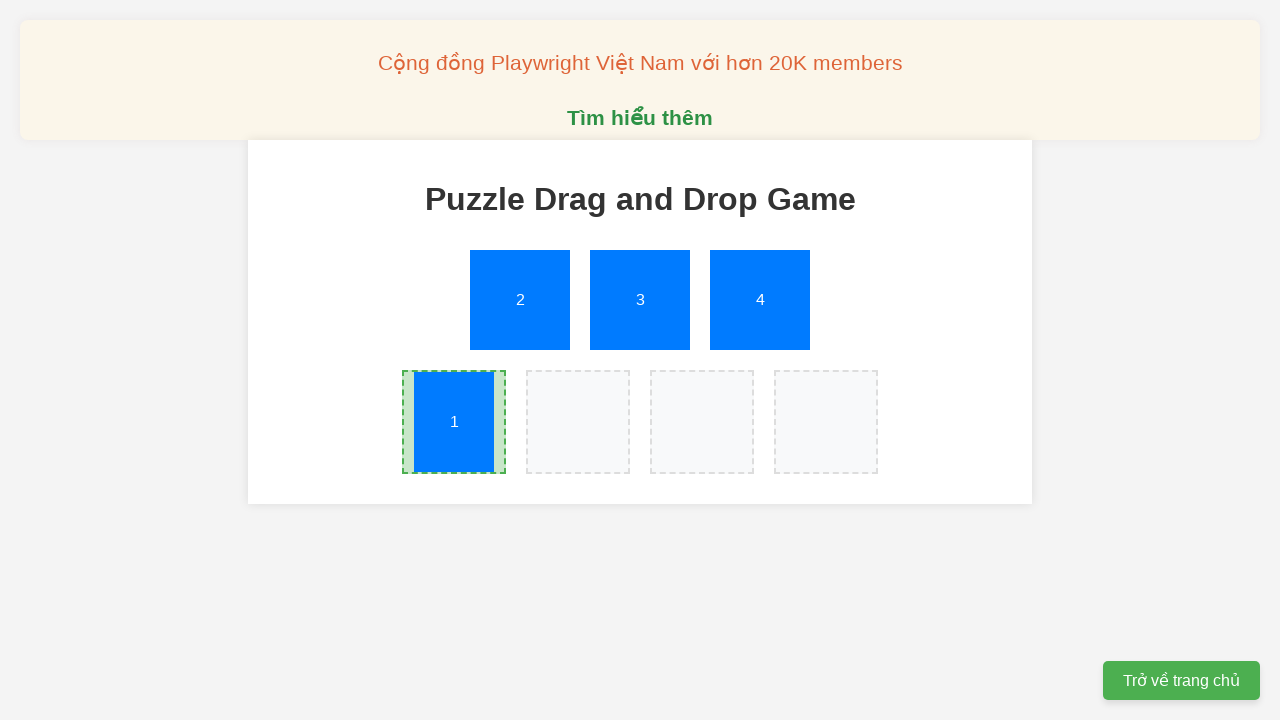

Dragged puzzle piece 2 to its corresponding drop zone at (578, 422)
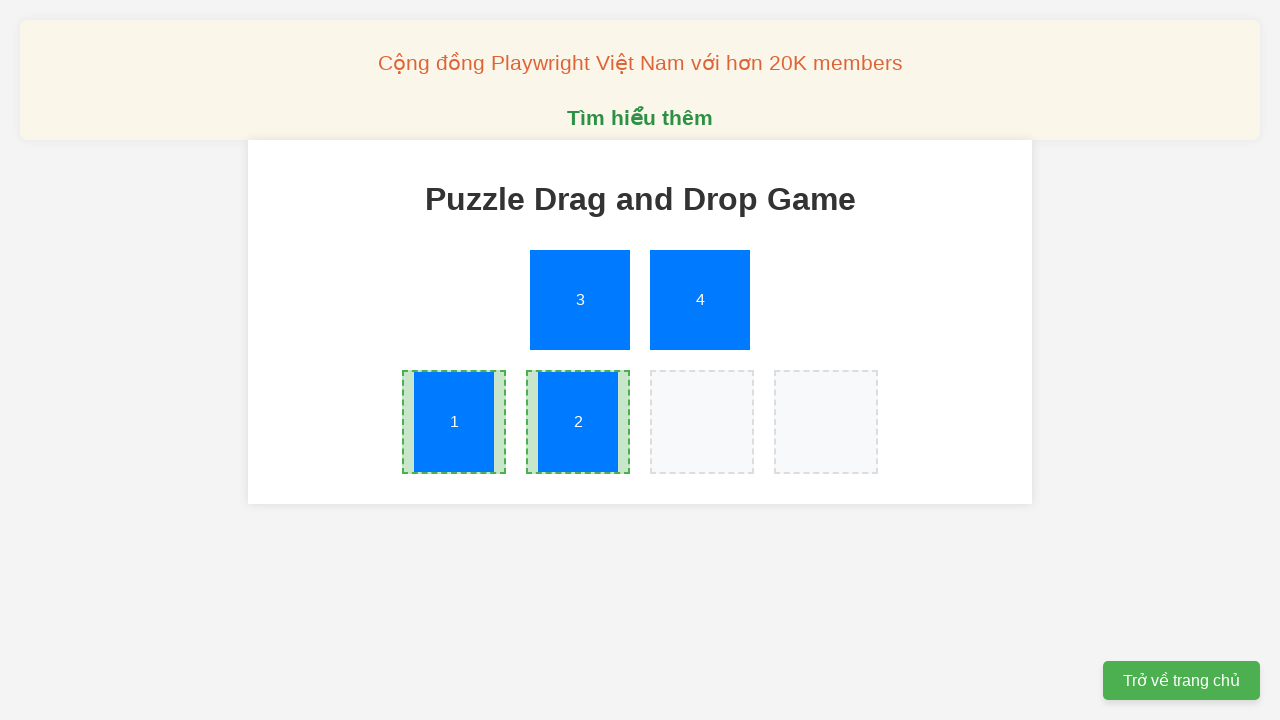

Dragged puzzle piece 3 to its corresponding drop zone at (702, 422)
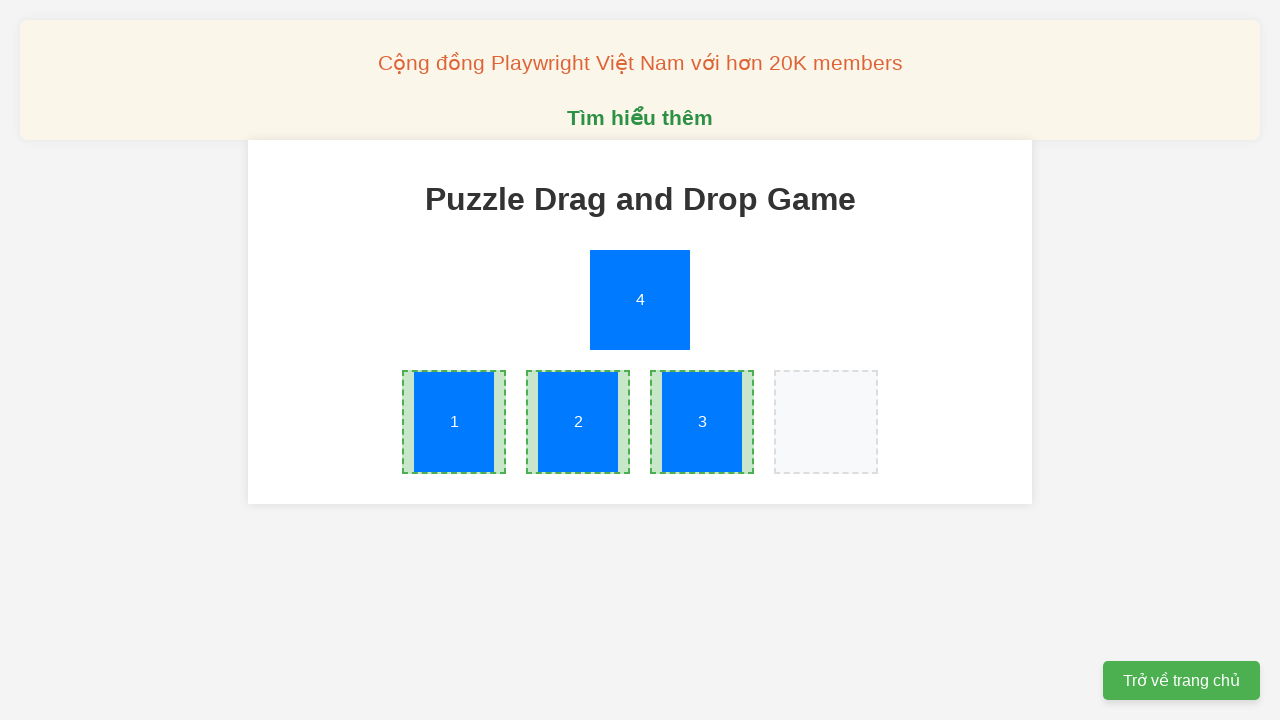

Dragged puzzle piece 4 to its corresponding drop zone at (826, 422)
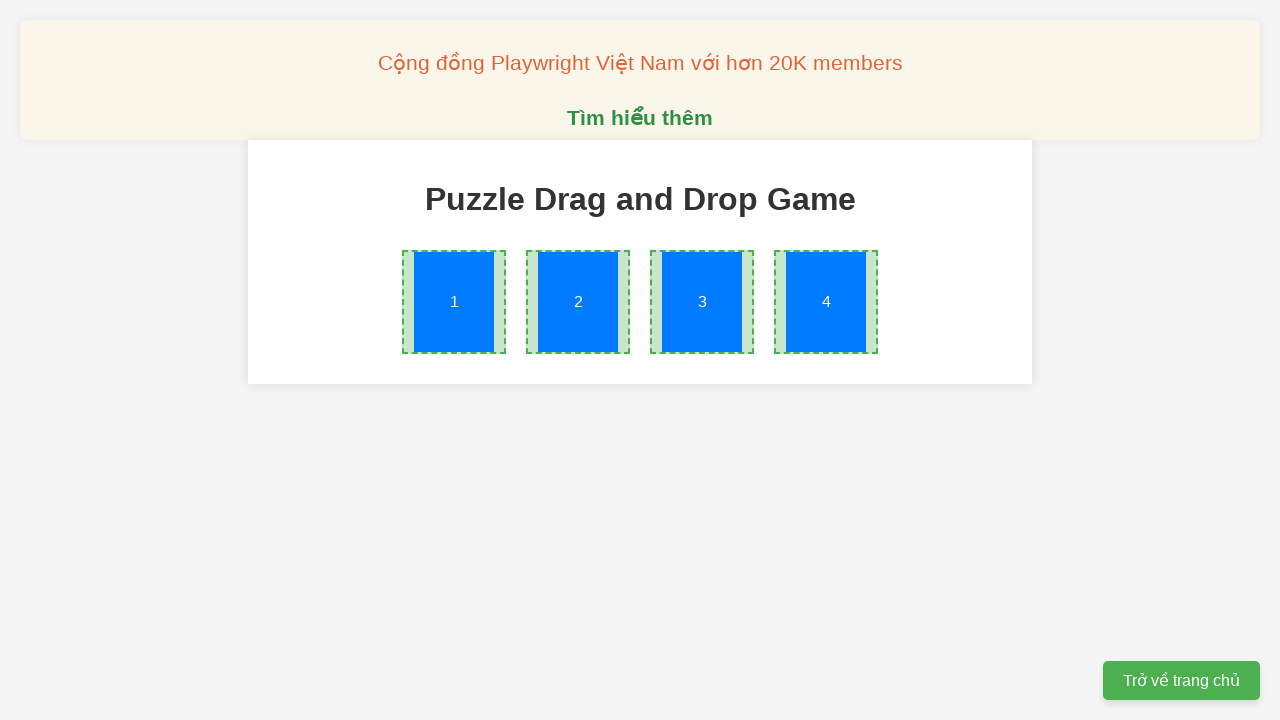

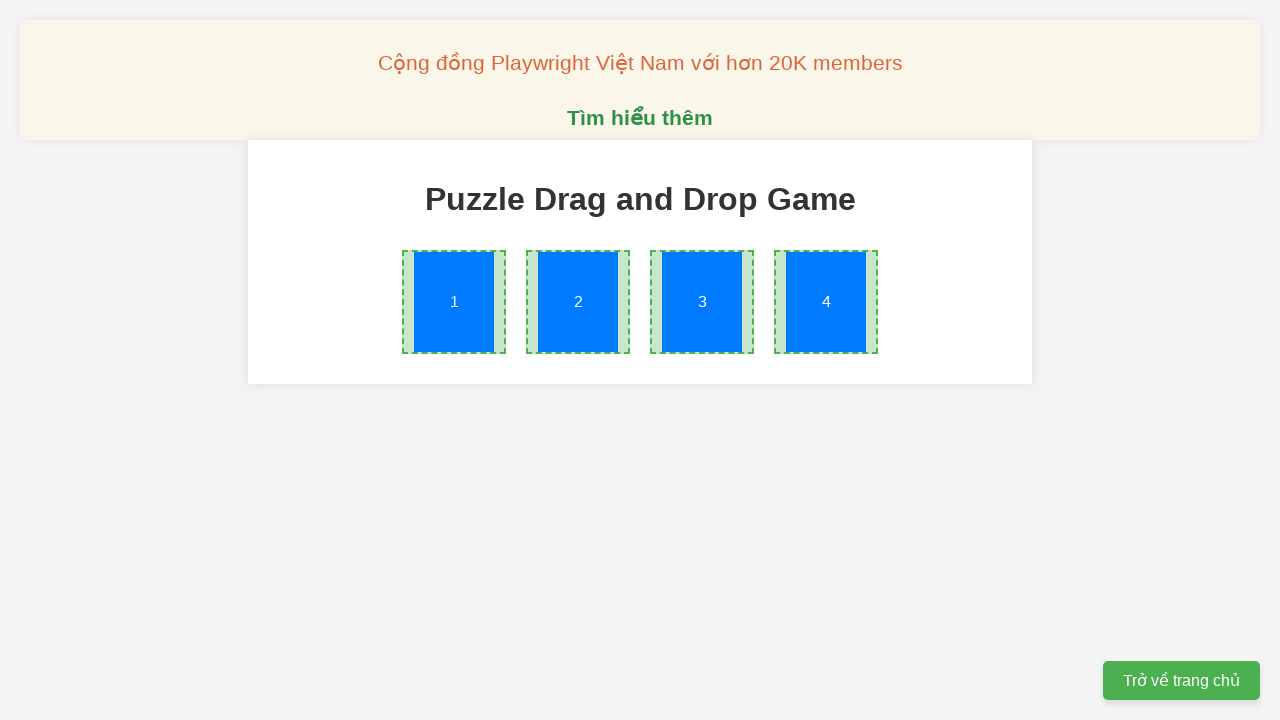